Tests that edits are cancelled when pressing Escape key

Starting URL: https://demo.playwright.dev/todomvc

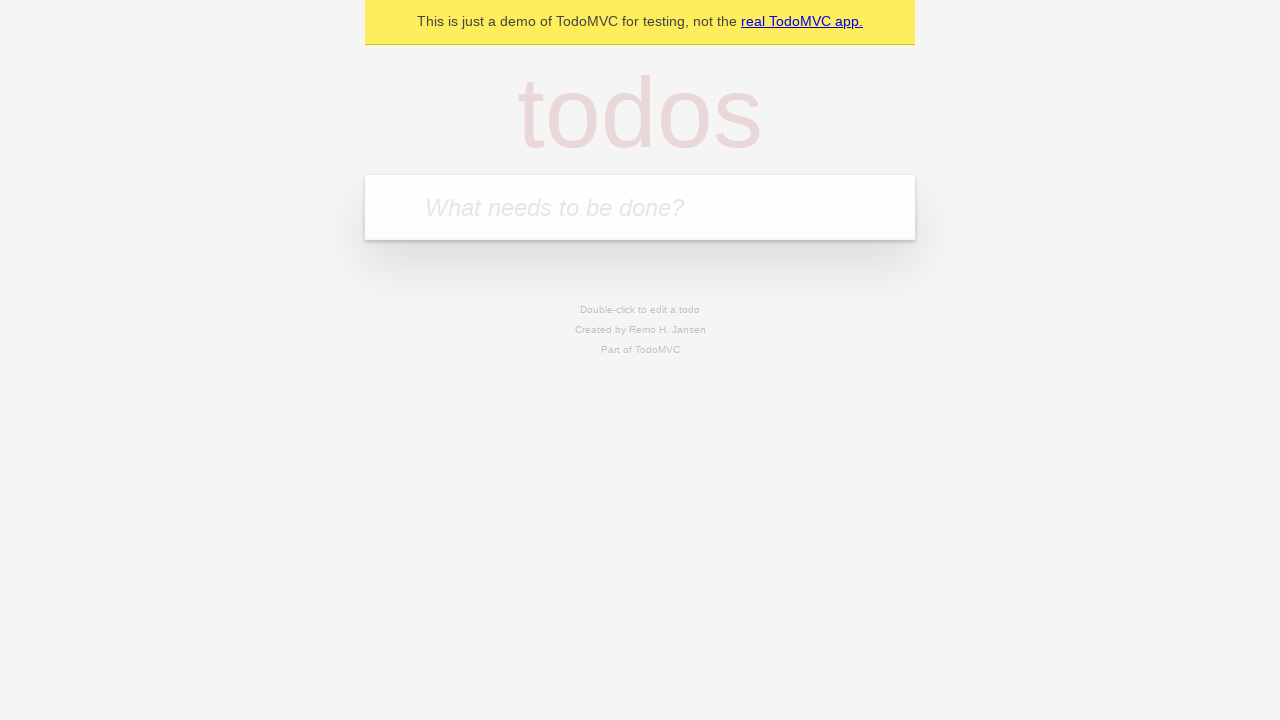

Filled new todo input with 'buy some cheese' on internal:attr=[placeholder="What needs to be done?"i]
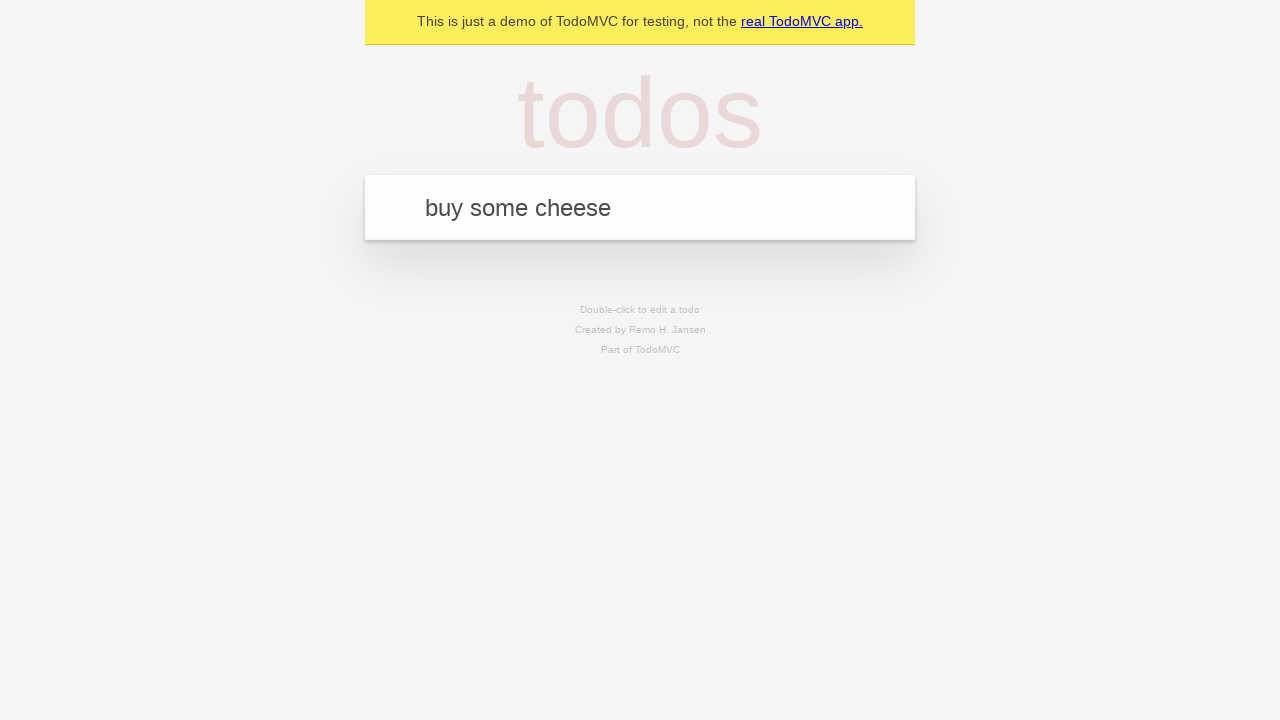

Pressed Enter to create todo 'buy some cheese' on internal:attr=[placeholder="What needs to be done?"i]
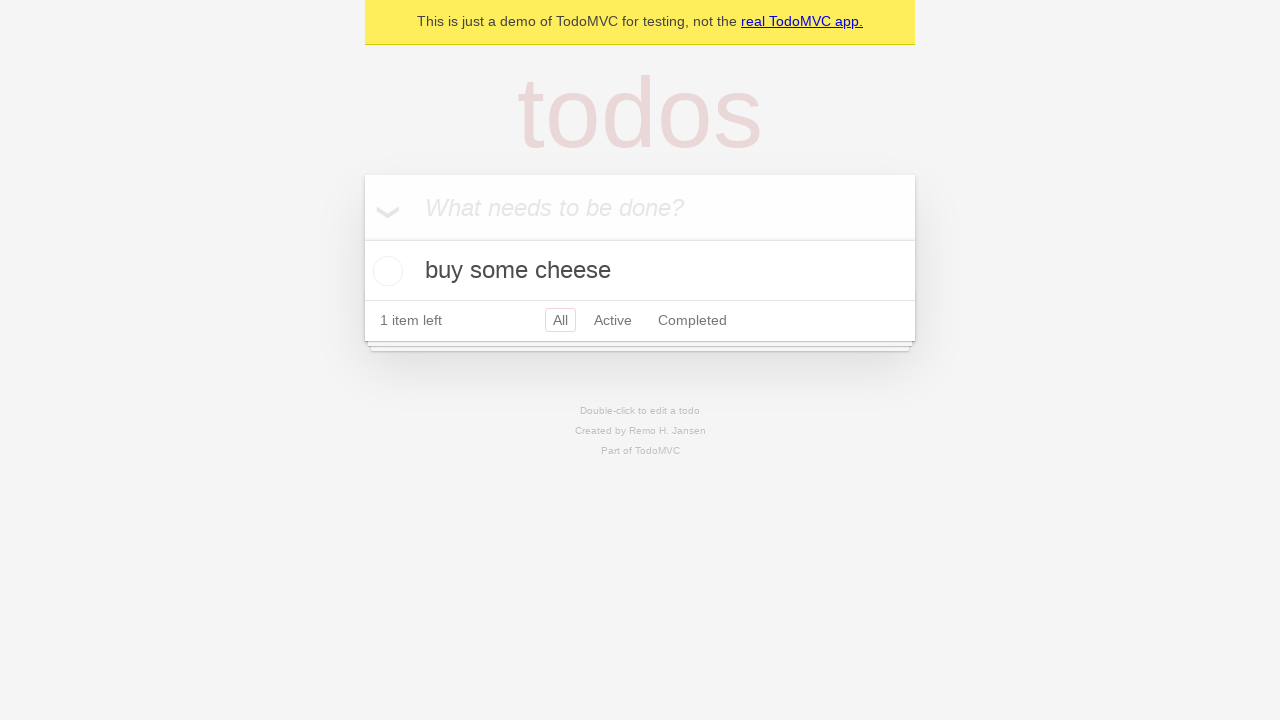

Filled new todo input with 'feed the cat' on internal:attr=[placeholder="What needs to be done?"i]
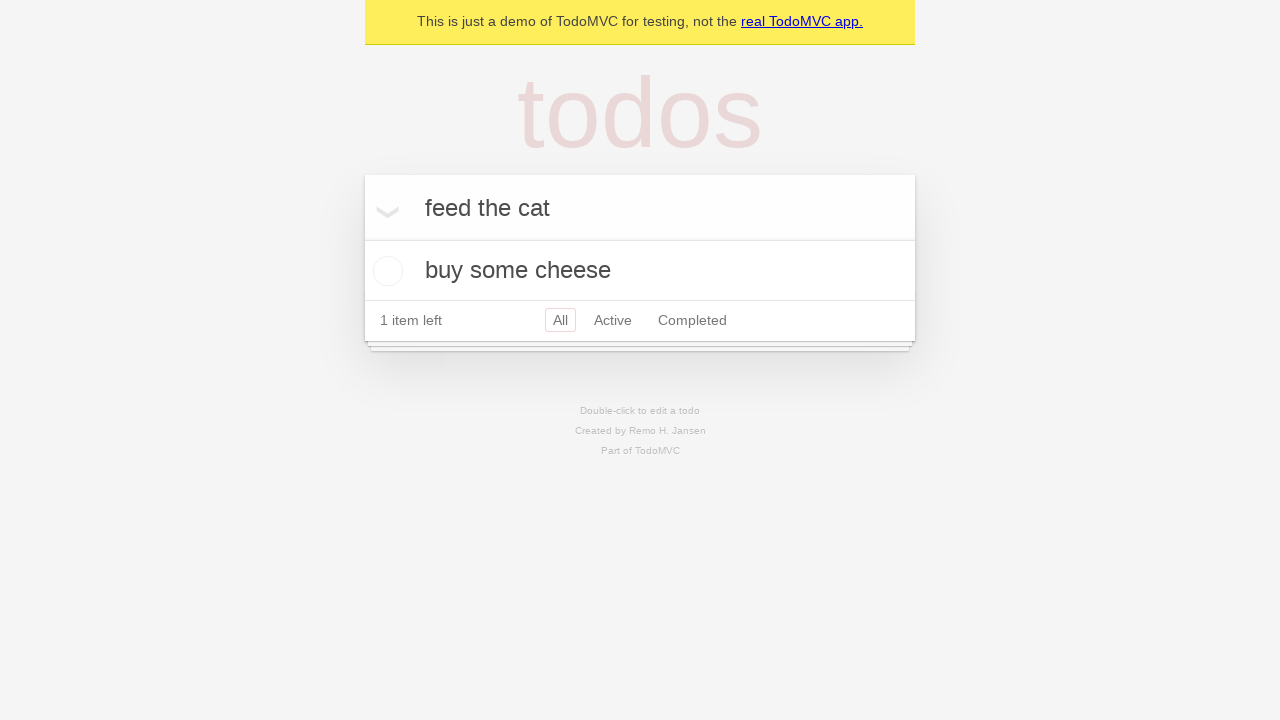

Pressed Enter to create todo 'feed the cat' on internal:attr=[placeholder="What needs to be done?"i]
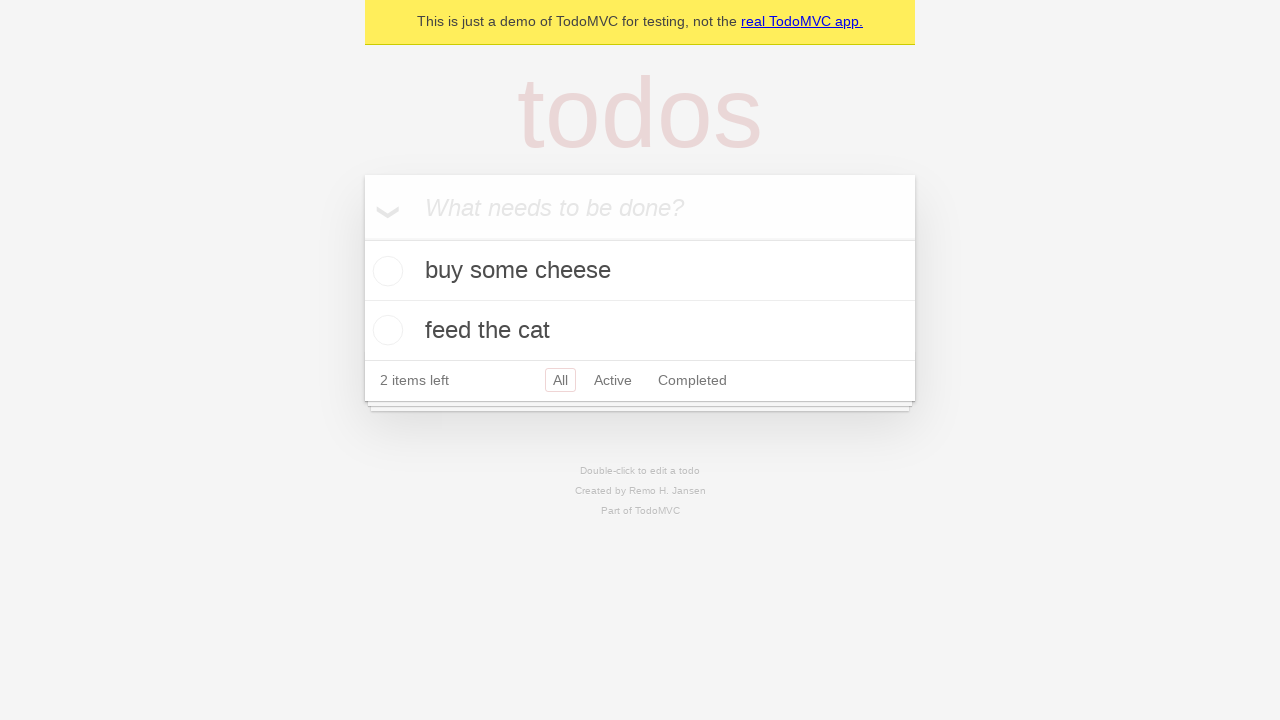

Filled new todo input with 'book a doctors appointment' on internal:attr=[placeholder="What needs to be done?"i]
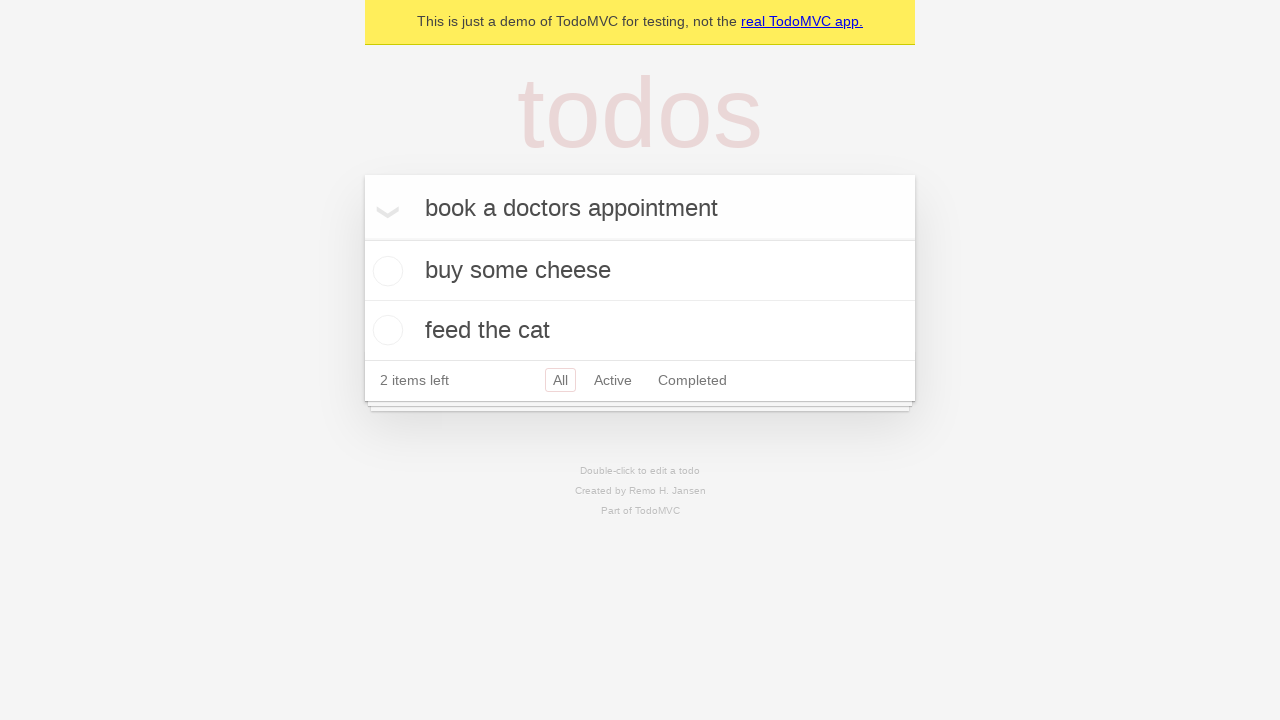

Pressed Enter to create todo 'book a doctors appointment' on internal:attr=[placeholder="What needs to be done?"i]
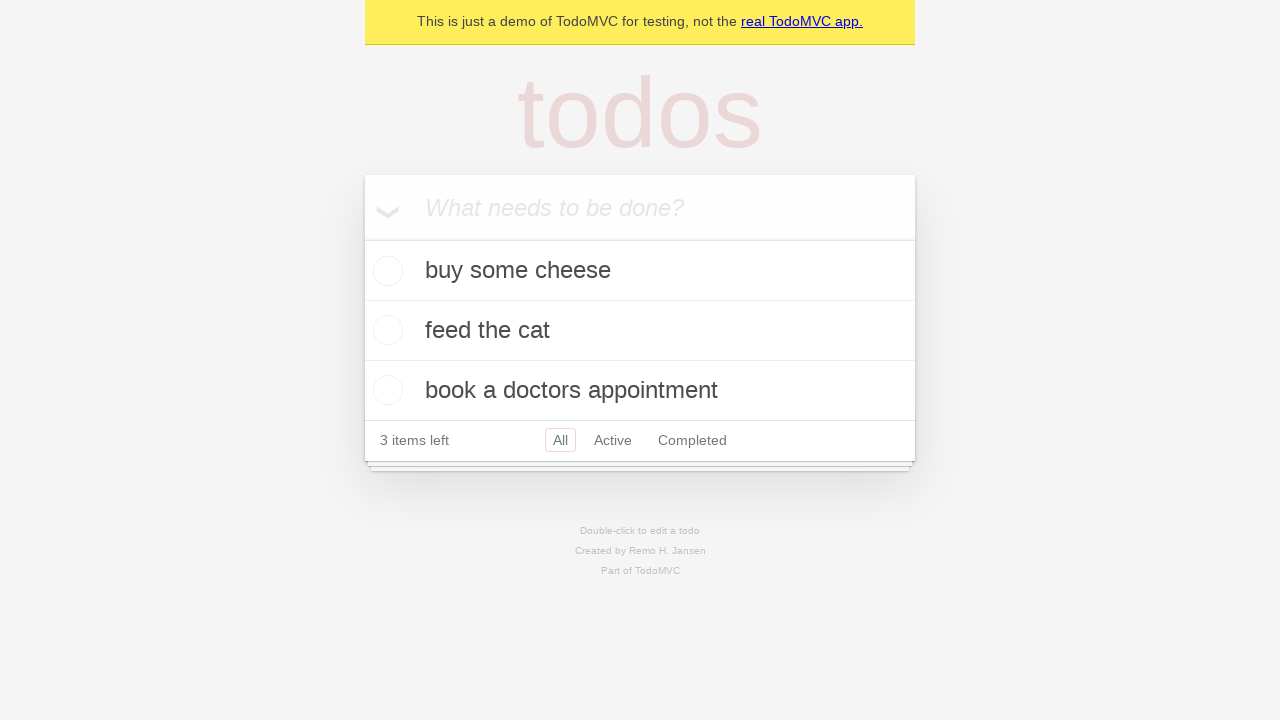

Double-clicked second todo item to enter edit mode at (640, 331) on internal:testid=[data-testid="todo-item"s] >> nth=1
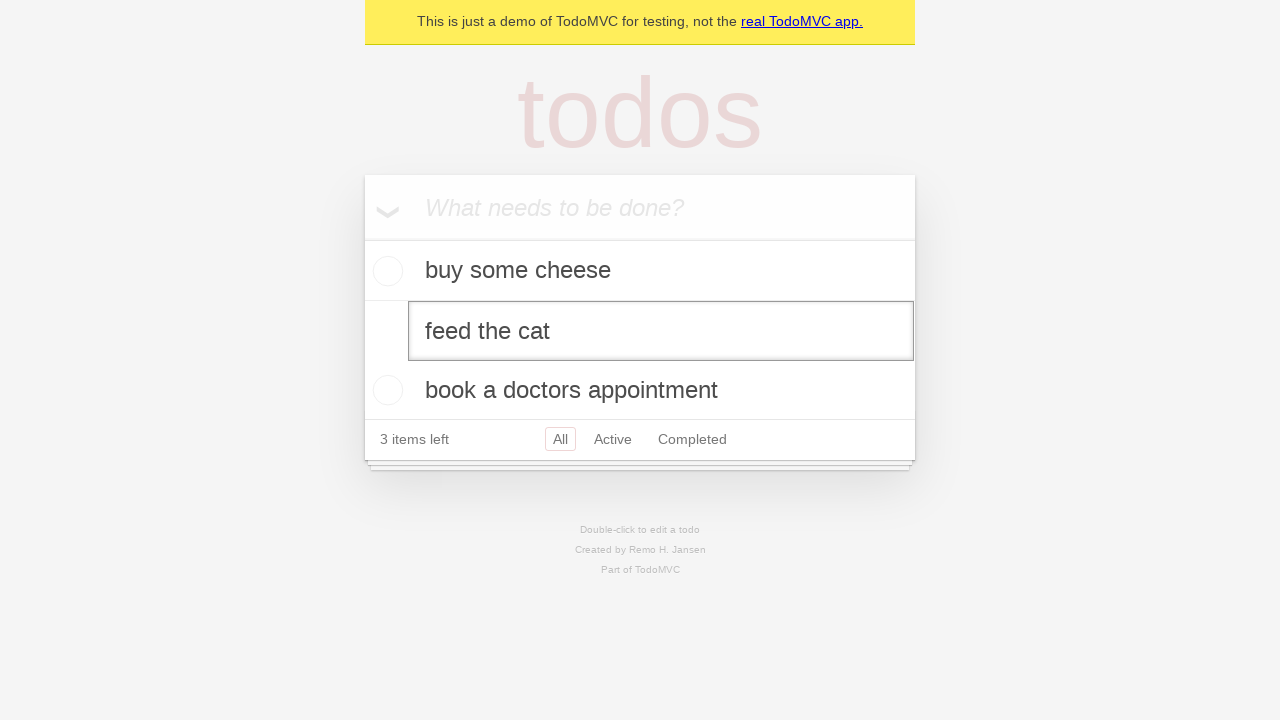

Filled edit box with 'buy some sausages' on internal:testid=[data-testid="todo-item"s] >> nth=1 >> internal:role=textbox[nam
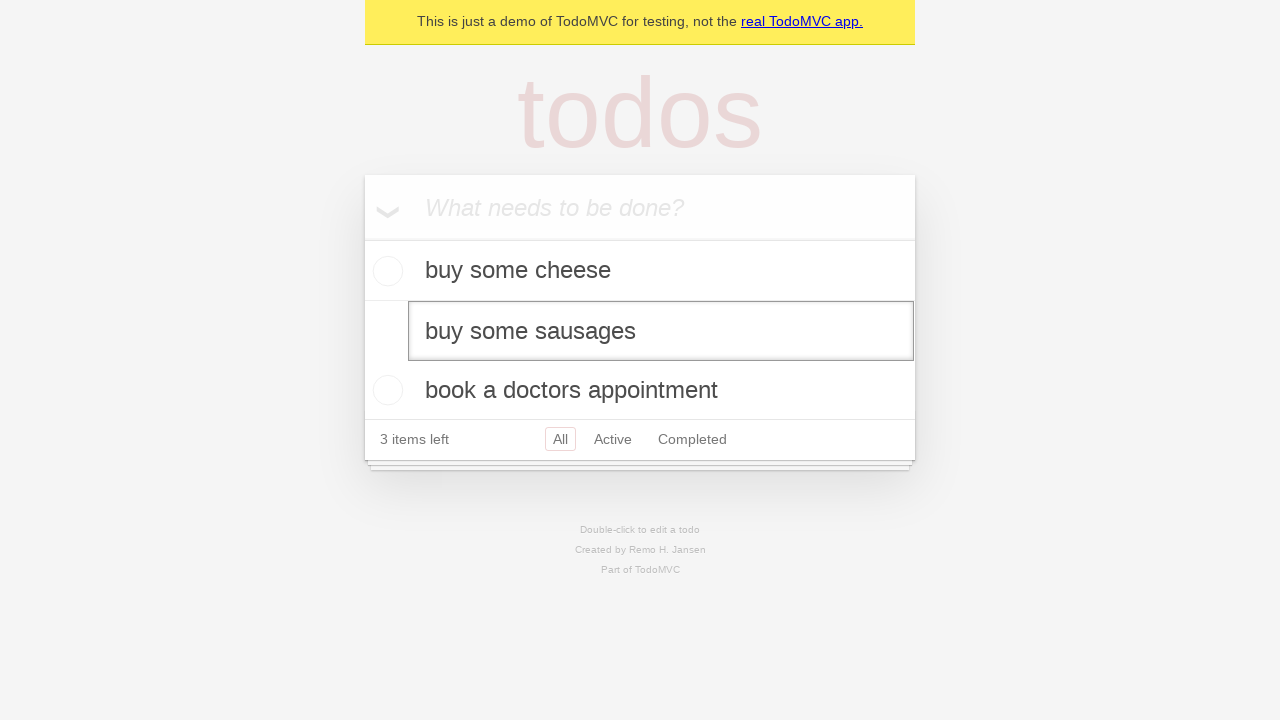

Pressed Escape to cancel editing on internal:testid=[data-testid="todo-item"s] >> nth=1 >> internal:role=textbox[nam
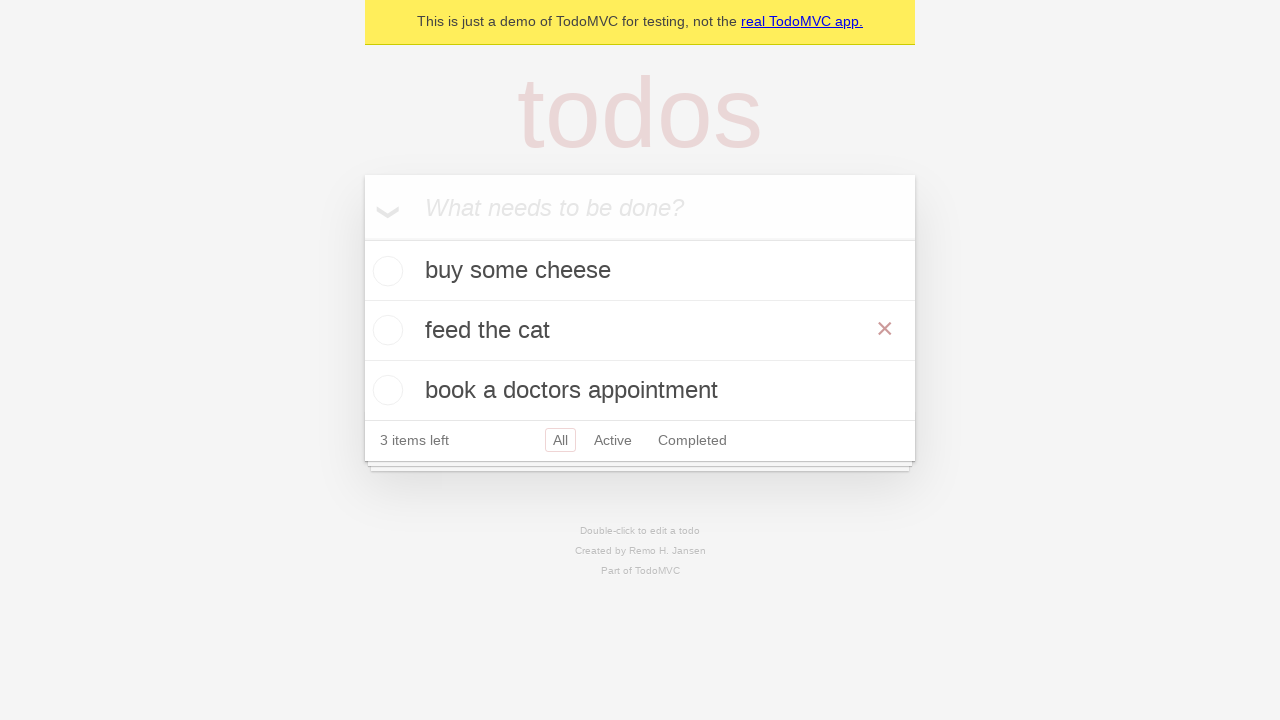

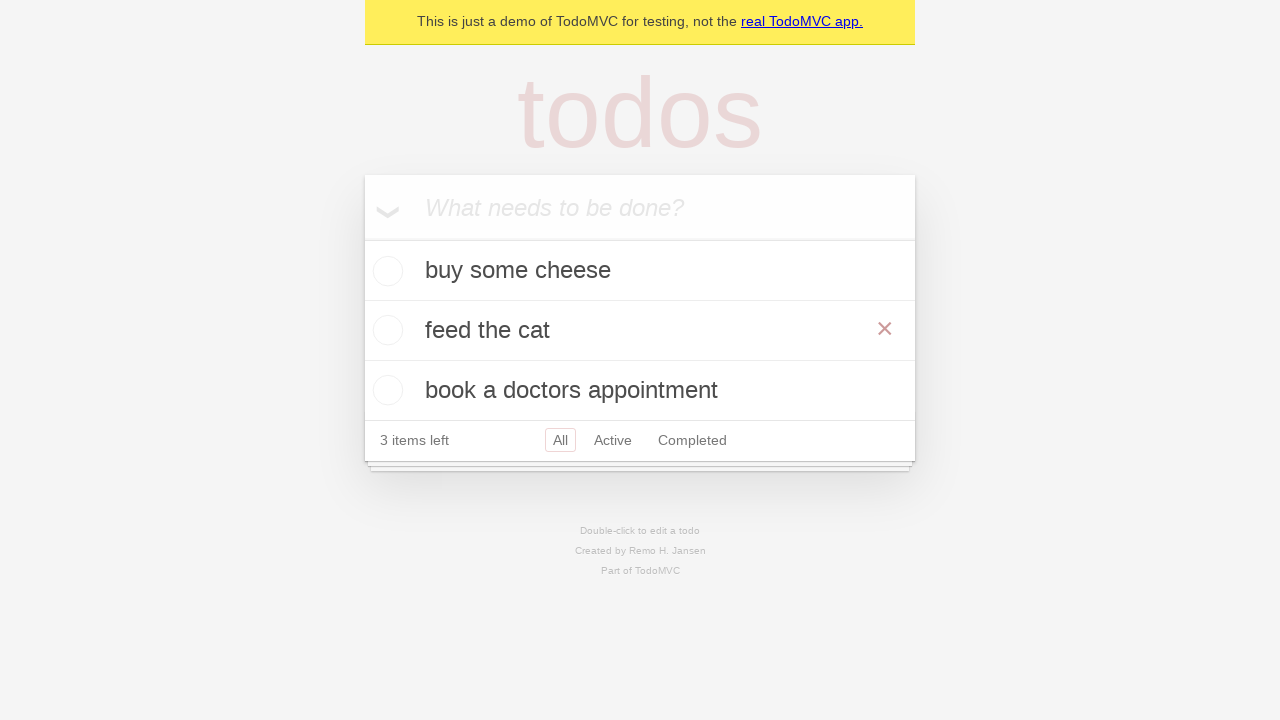